Navigates to the National Pokedex page on PokemonDB, searches for a specific Pokemon (Articuno) in the grid of Pokemon tiles, scrolls it into view, and clicks on it to view its details.

Starting URL: https://pokemondb.net/pokedex/national

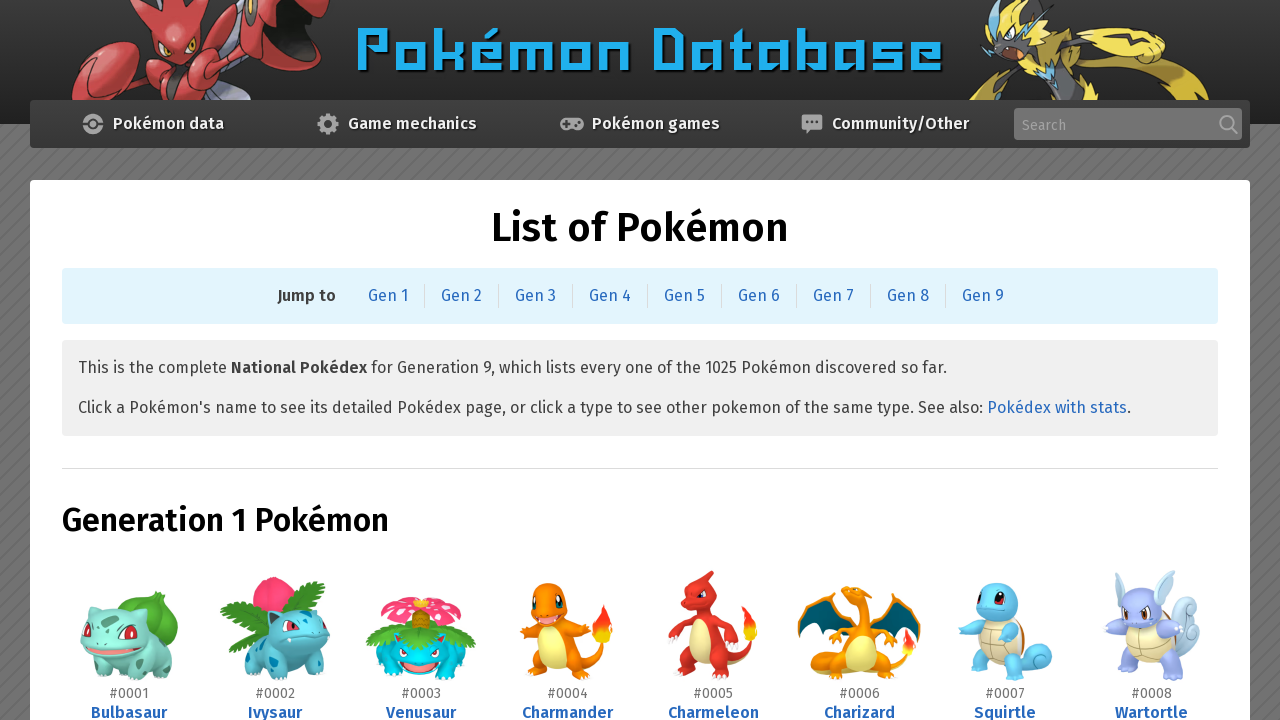

Waited for Pokemon tiles to load on National Pokedex page
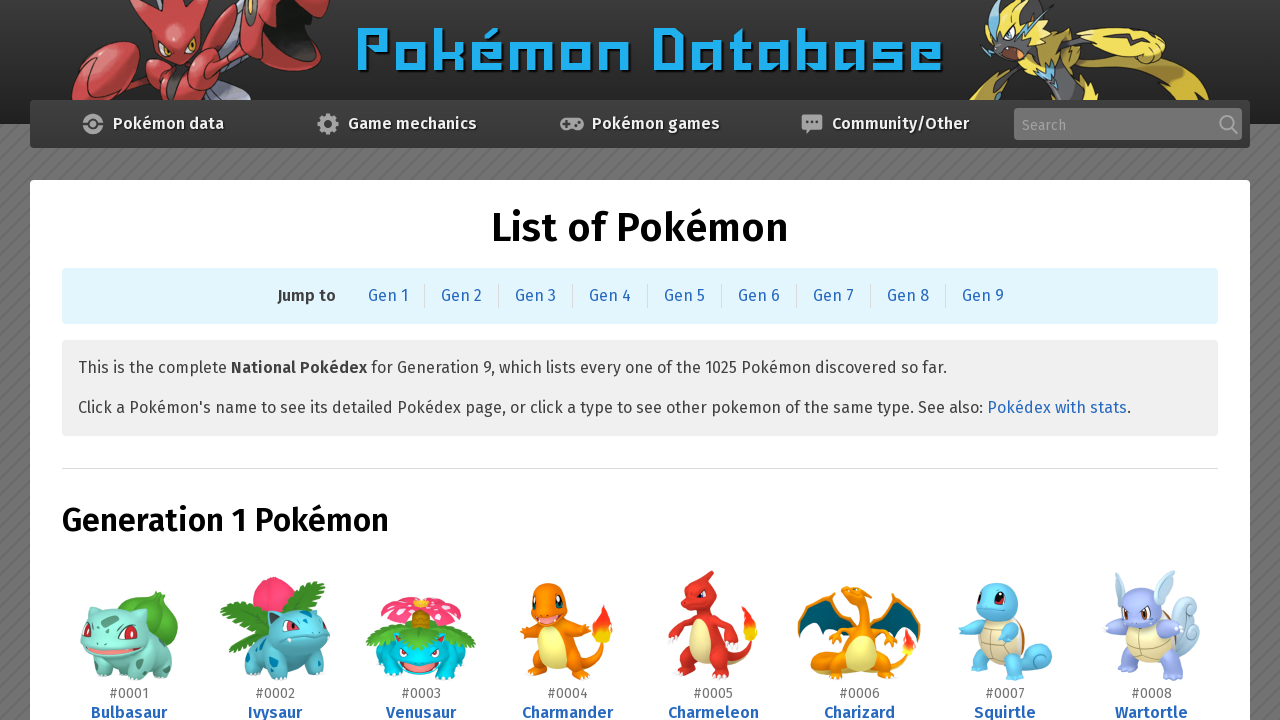

Set target Pokemon to 'Articuno'
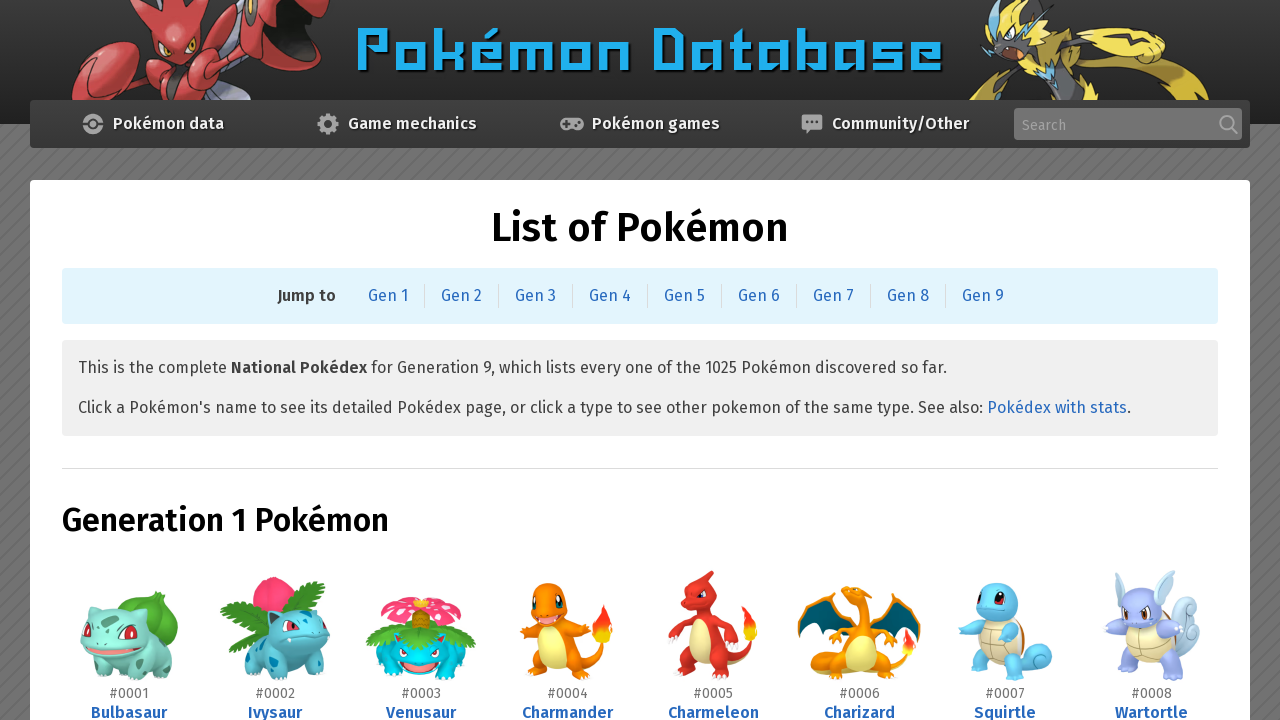

Located Articuno Pokemon tile in the grid
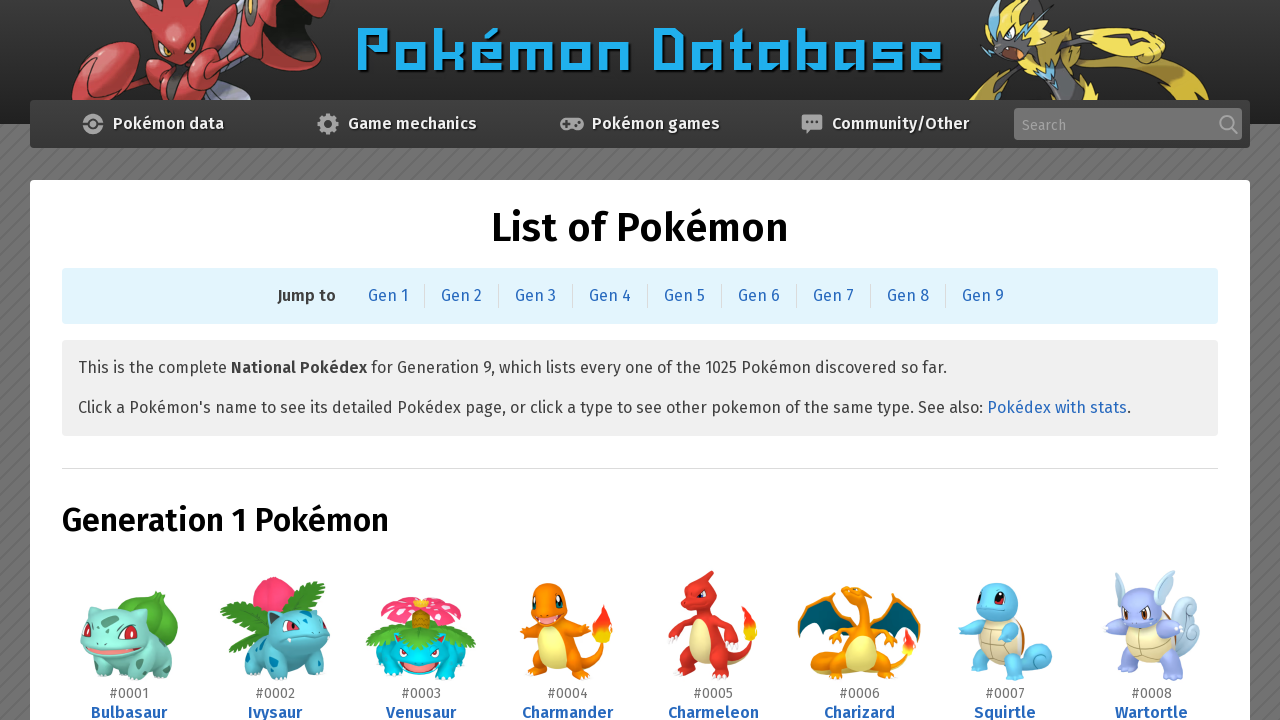

Scrolled Articuno tile into view
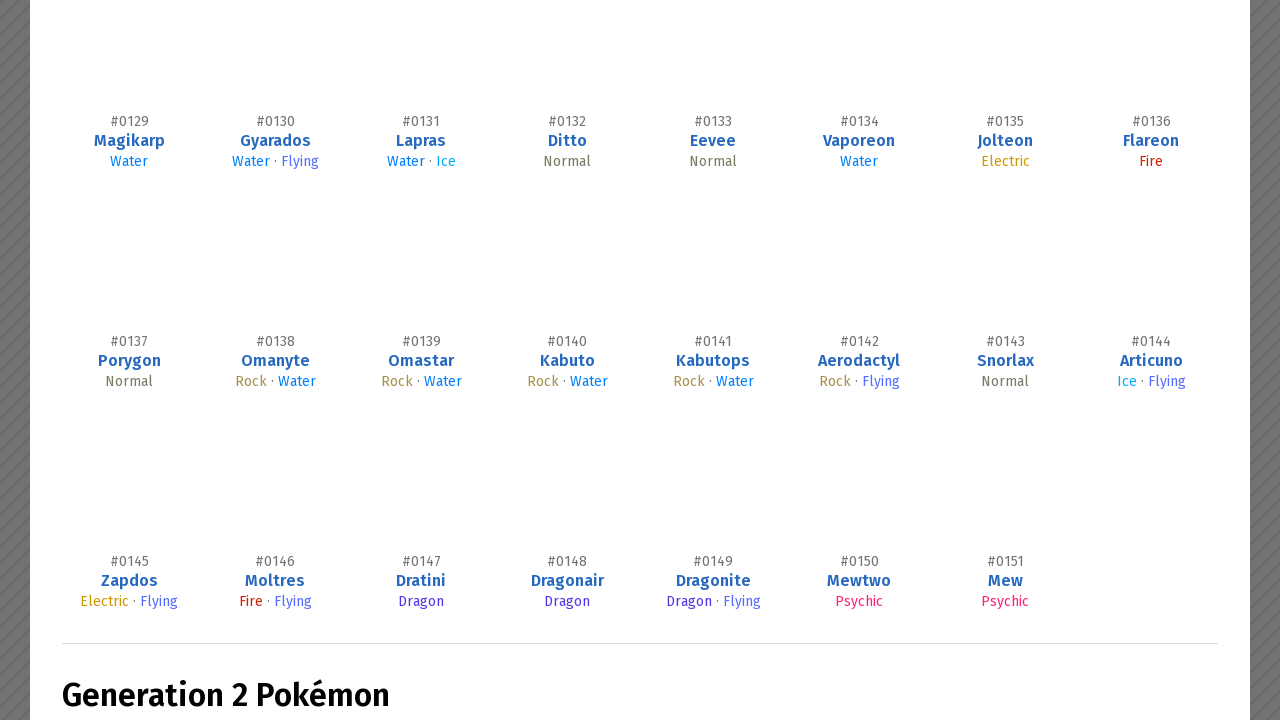

Clicked on Articuno tile to view its details at (1151, 361) on a.ent-name:has-text('Articuno')
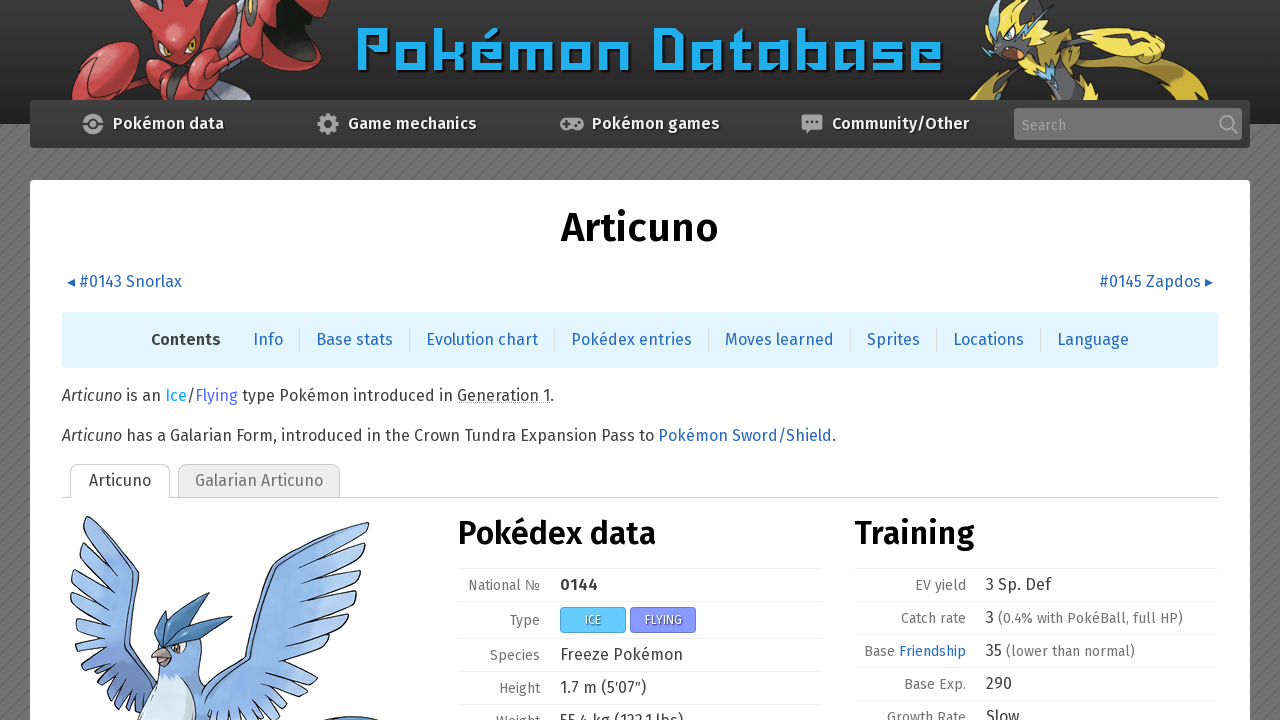

Articuno details page loaded successfully
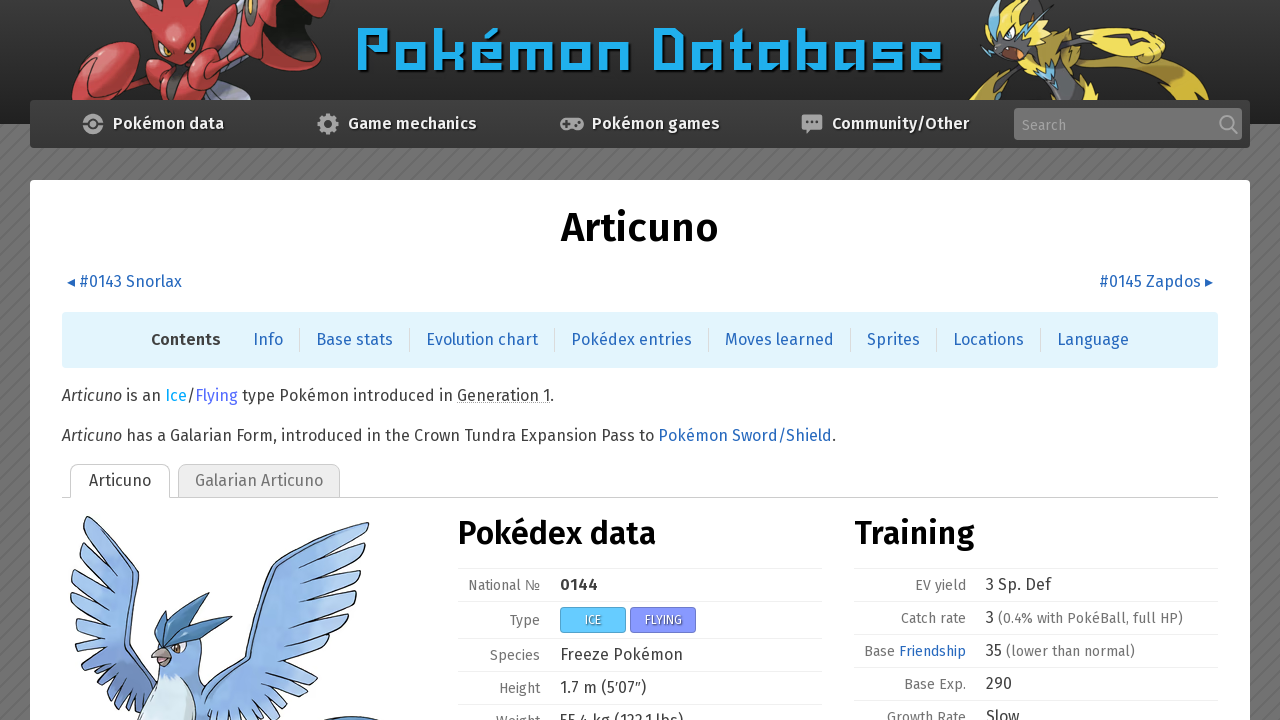

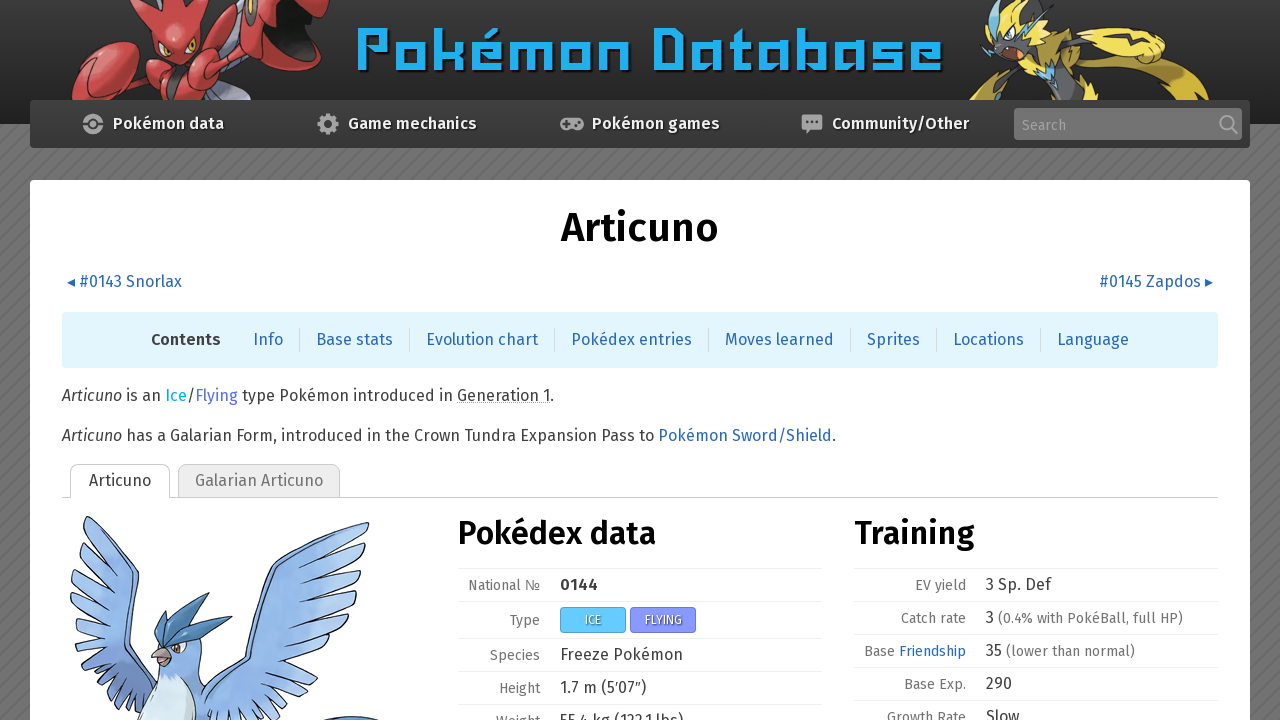